Tests filling an input field located near the week input on an inputs test page

Starting URL: https://www.selenium.dev/selenium/web/inputs.html

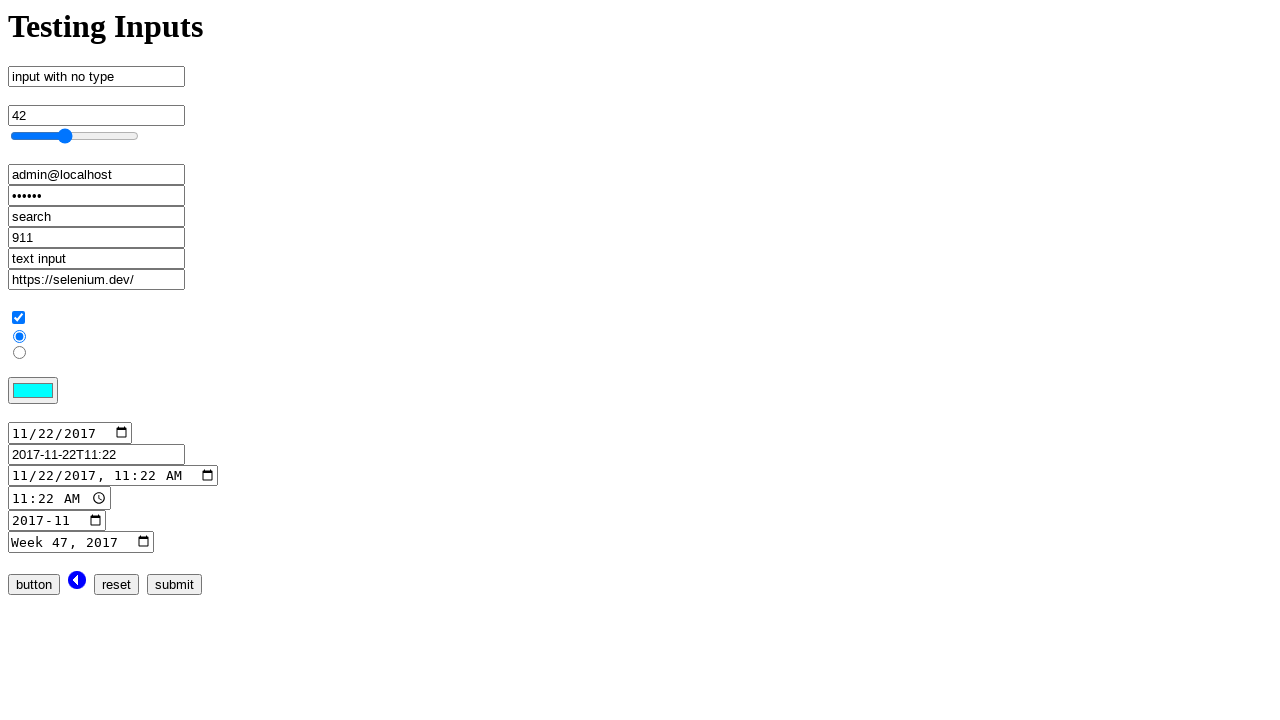

Filled week input field with '2024-W15' on input[name='week_input']
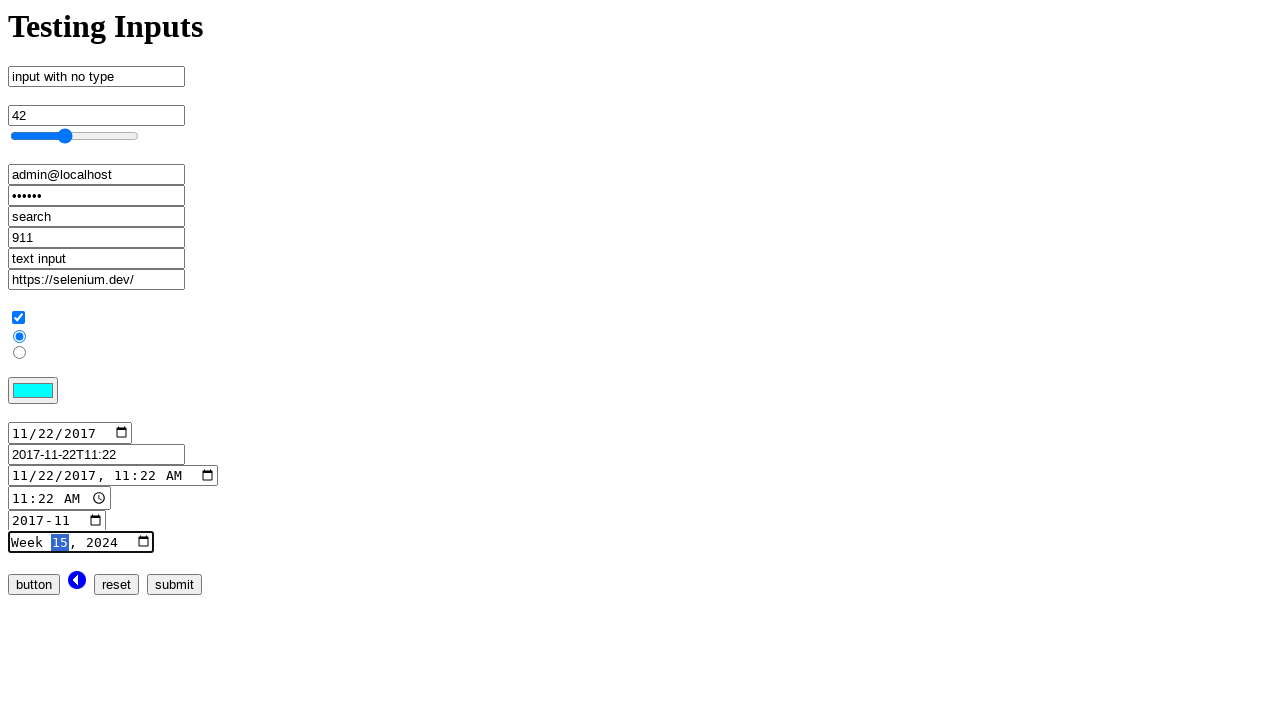

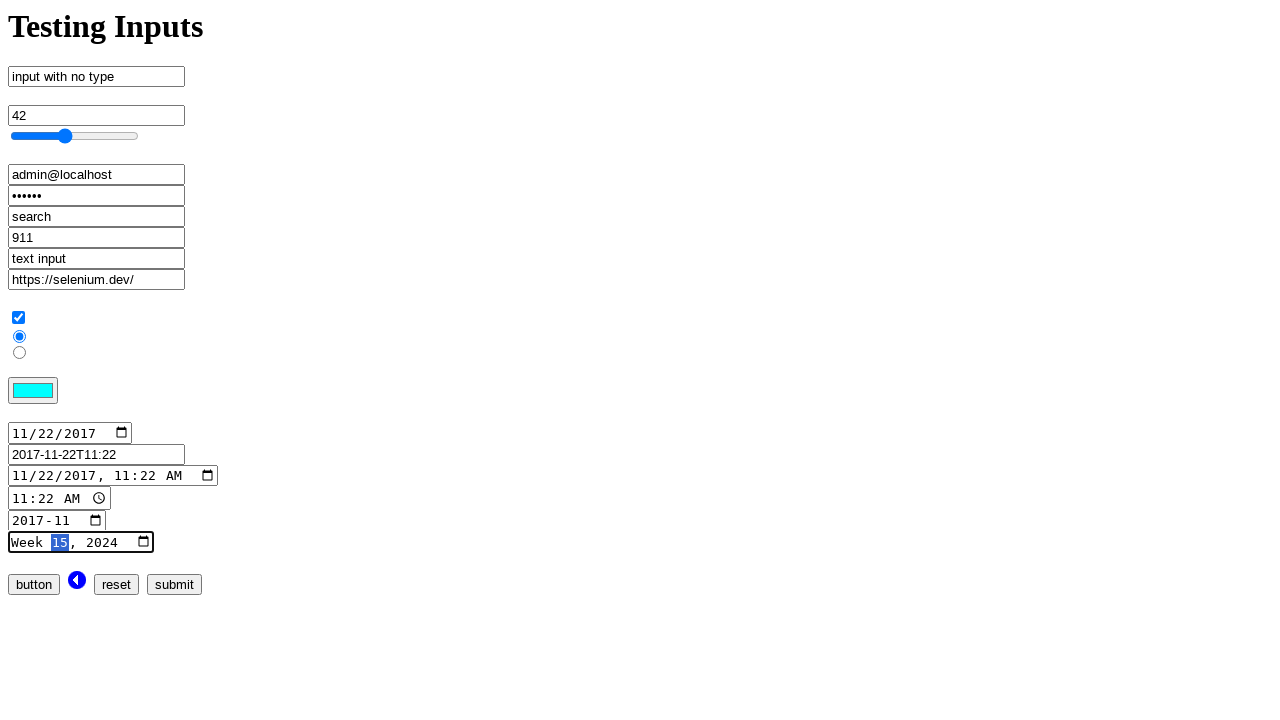